Tests slider interaction on jQuery UI demo page by dragging the slider handle right and then left using mouse actions within an iframe.

Starting URL: http://jqueryui.com/slider/

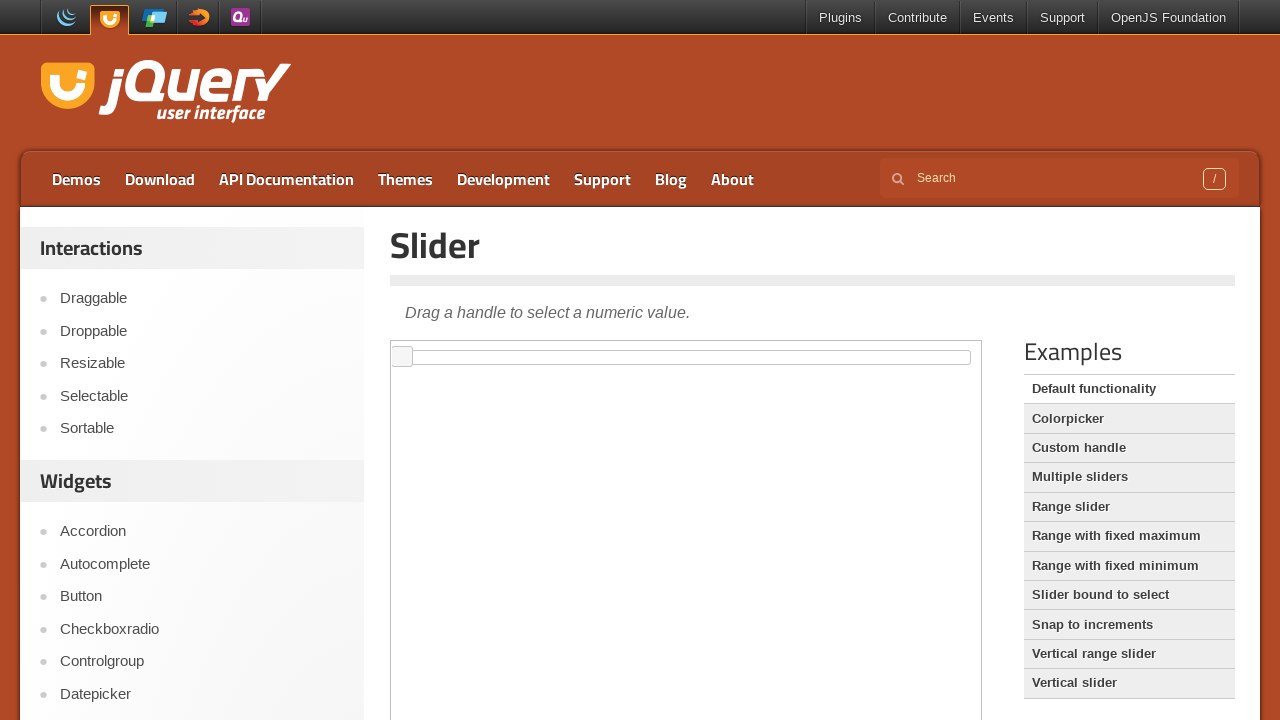

Located and switched to demo iframe
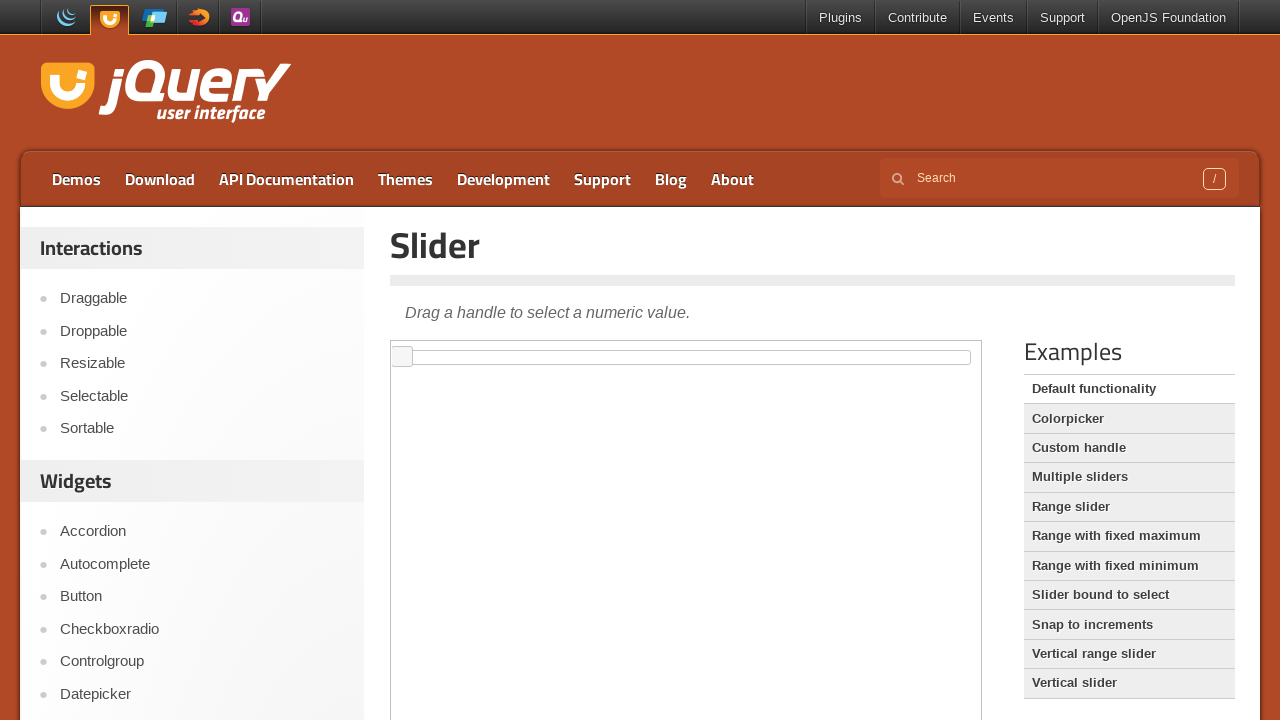

Located slider handle element
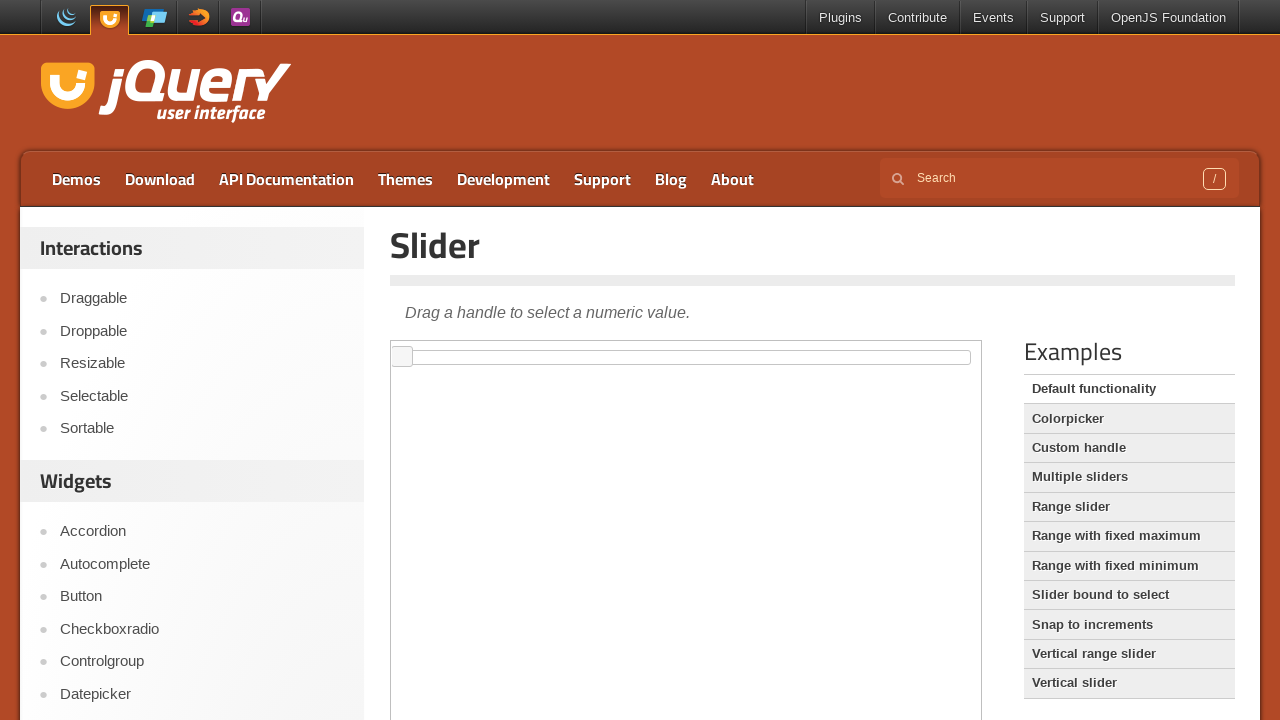

Slider handle is now visible
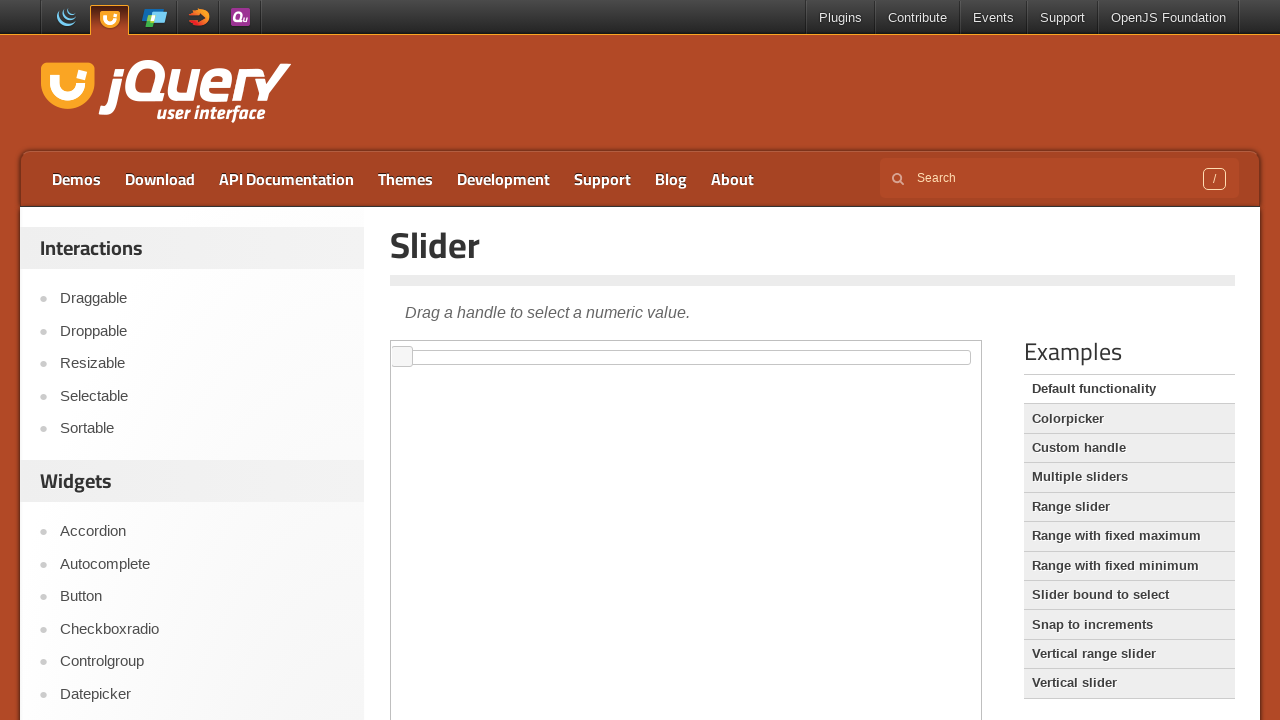

Retrieved bounding box of slider handle
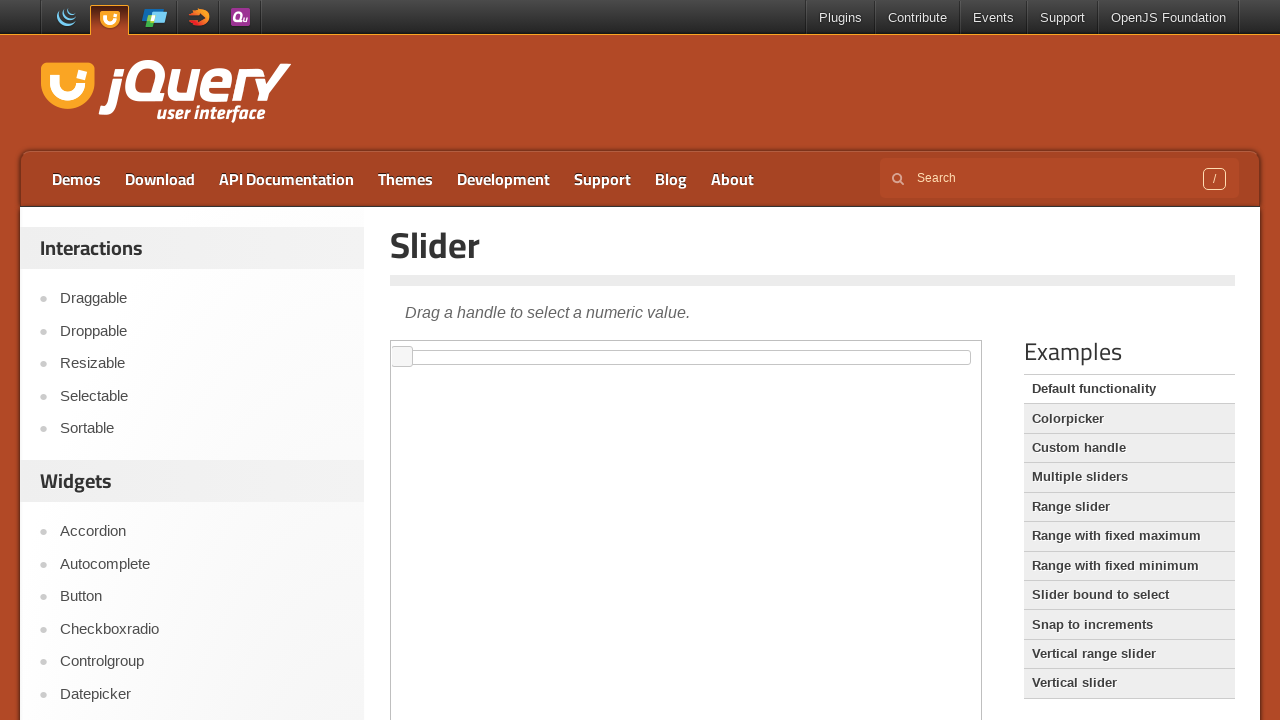

Dragged slider to the right by 150 pixels at (543, 347)
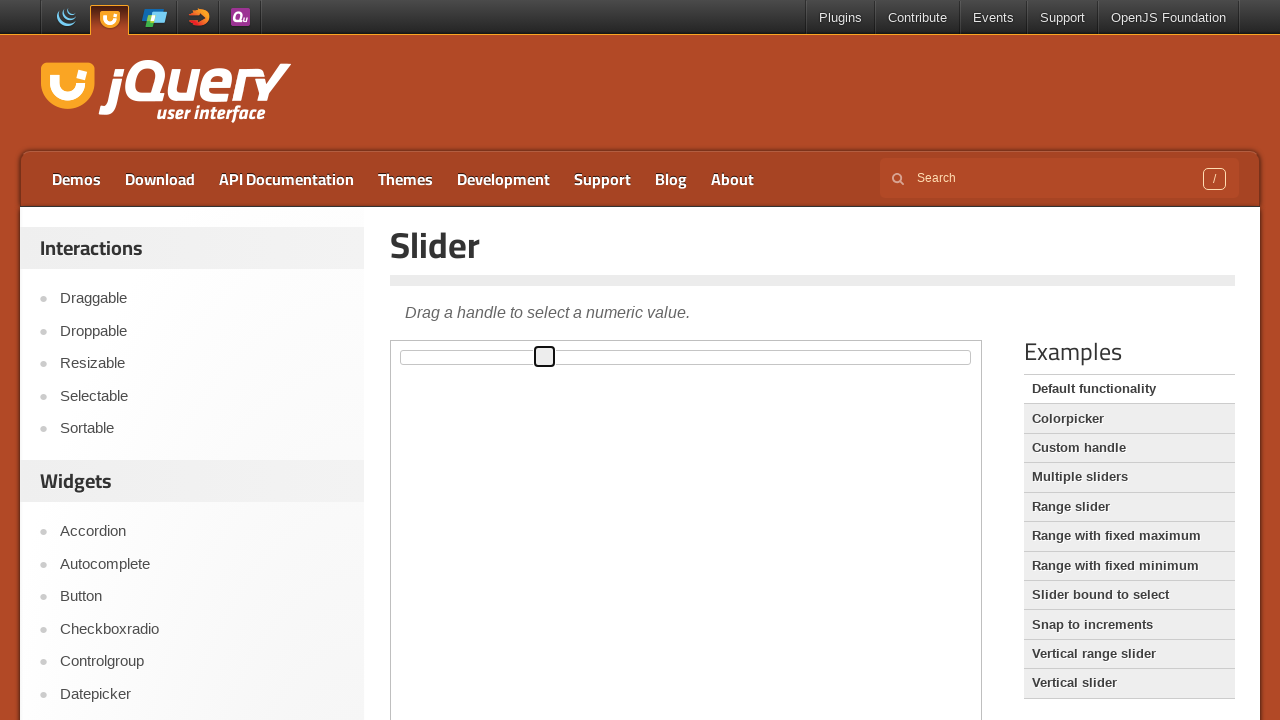

Hovered over slider handle at (544, 357) on iframe.demo-frame >> nth=0 >> internal:control=enter-frame >> #slider span
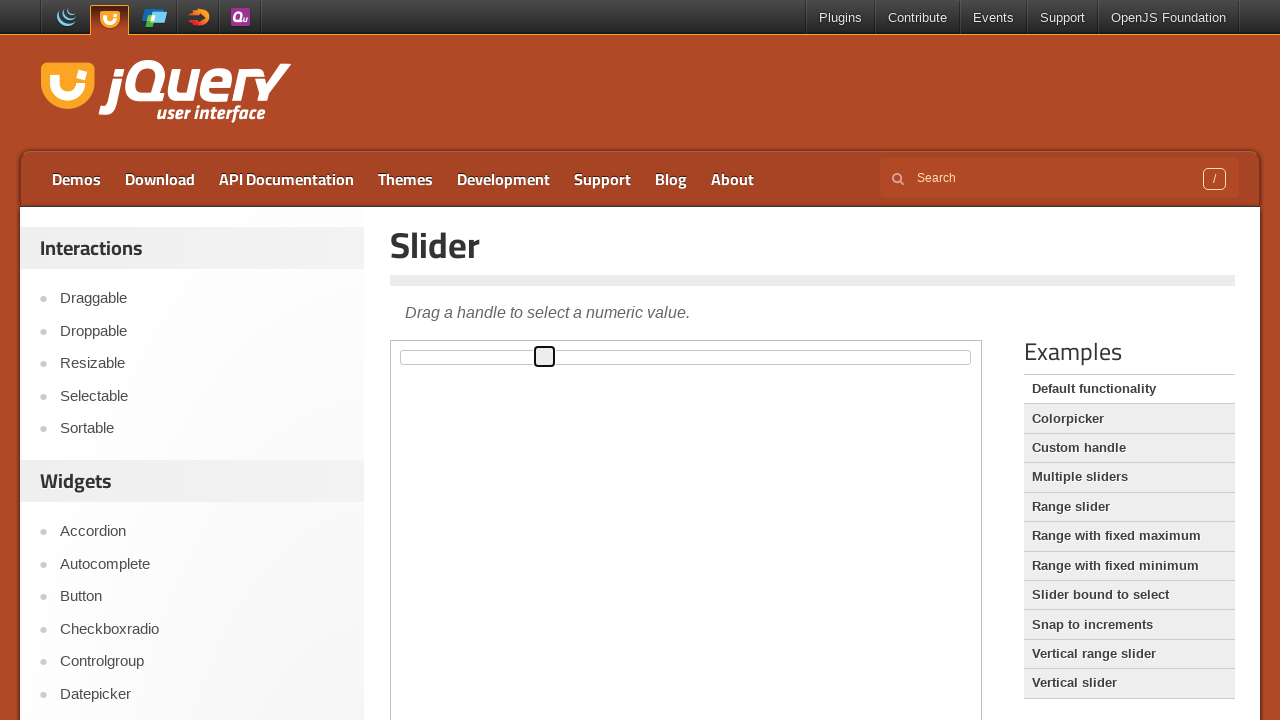

Pressed mouse button down on slider handle at (544, 357)
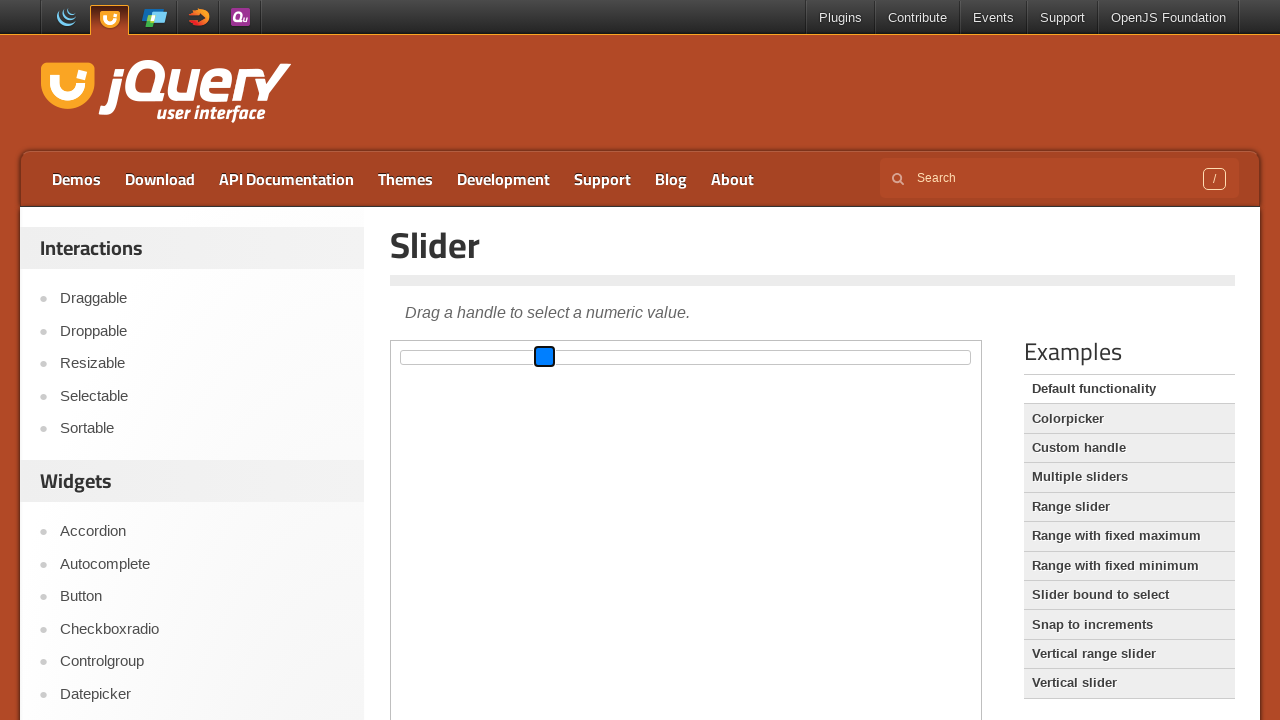

Moved mouse to the right by 150 pixels at (552, 357)
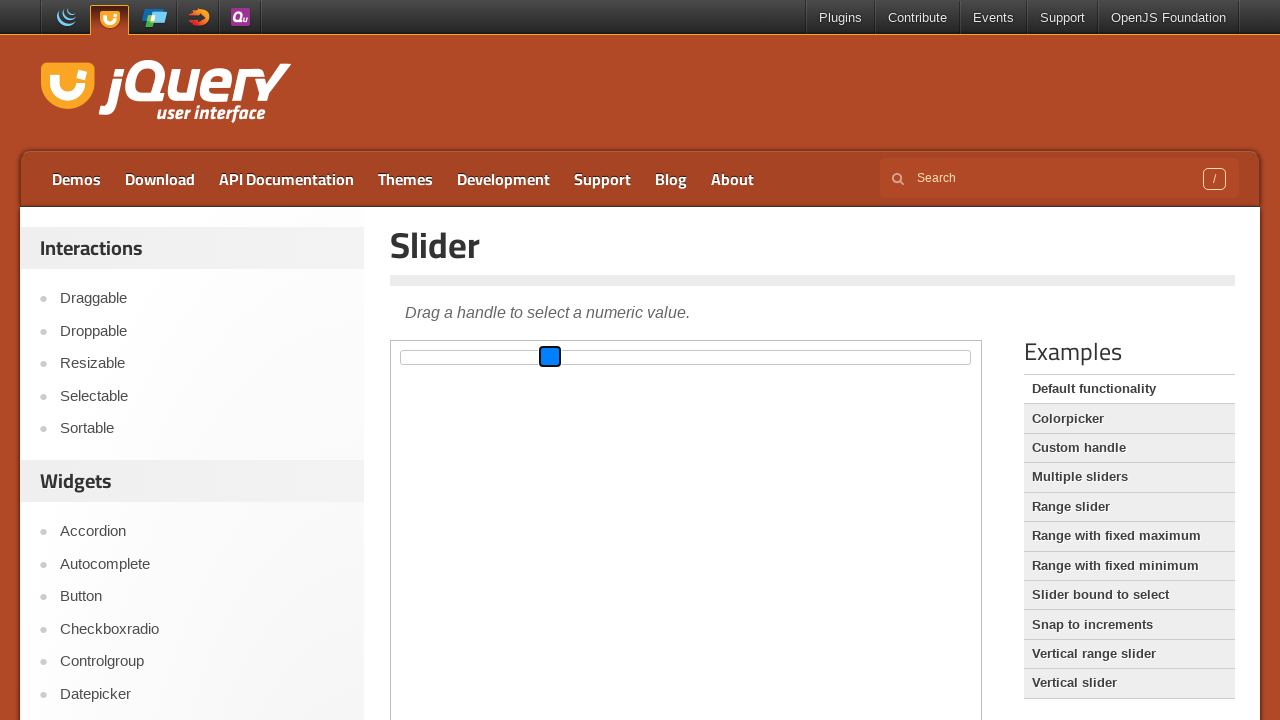

Released mouse button after dragging right at (552, 357)
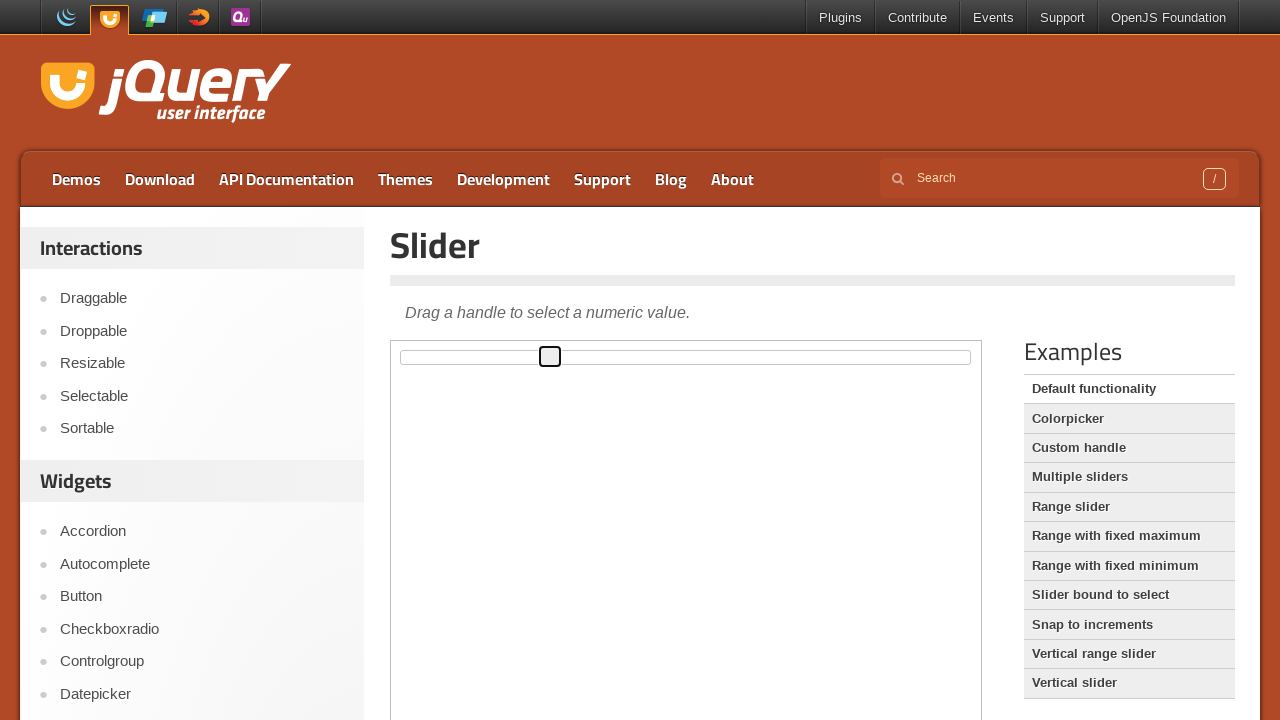

Waited 1 second for slider animation to complete
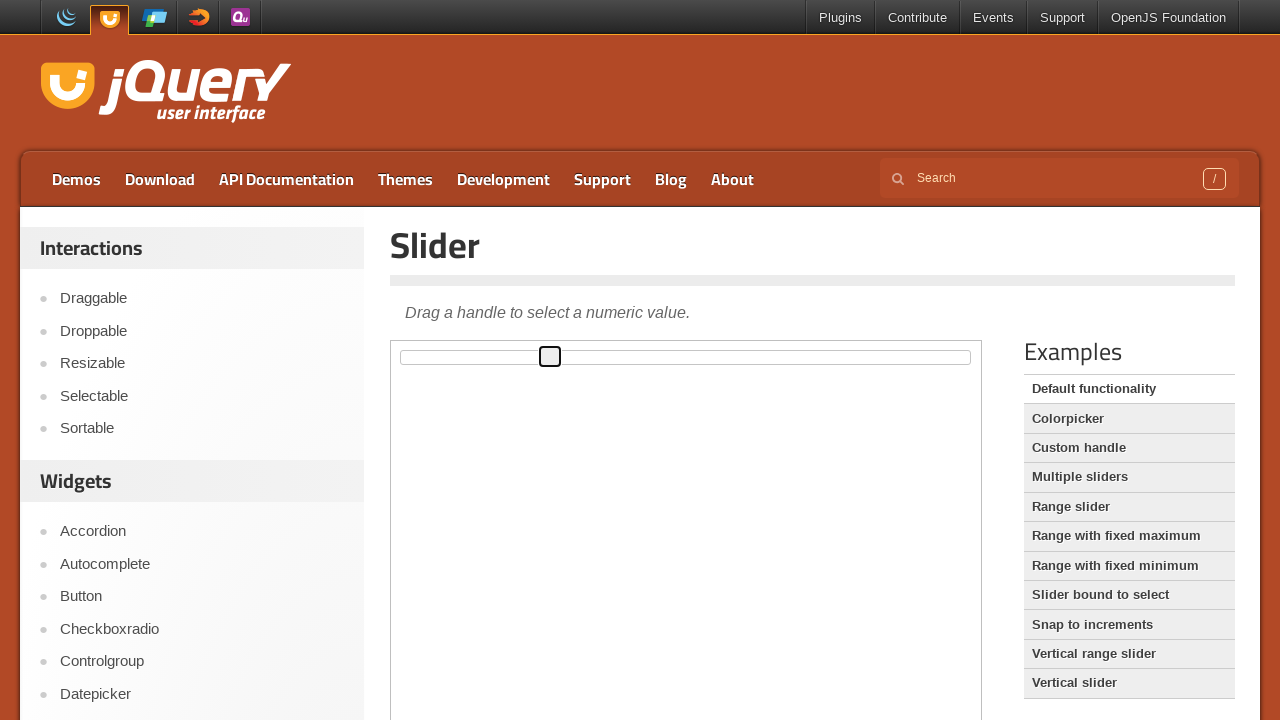

Hovered over slider handle again at (550, 357) on iframe.demo-frame >> nth=0 >> internal:control=enter-frame >> #slider span
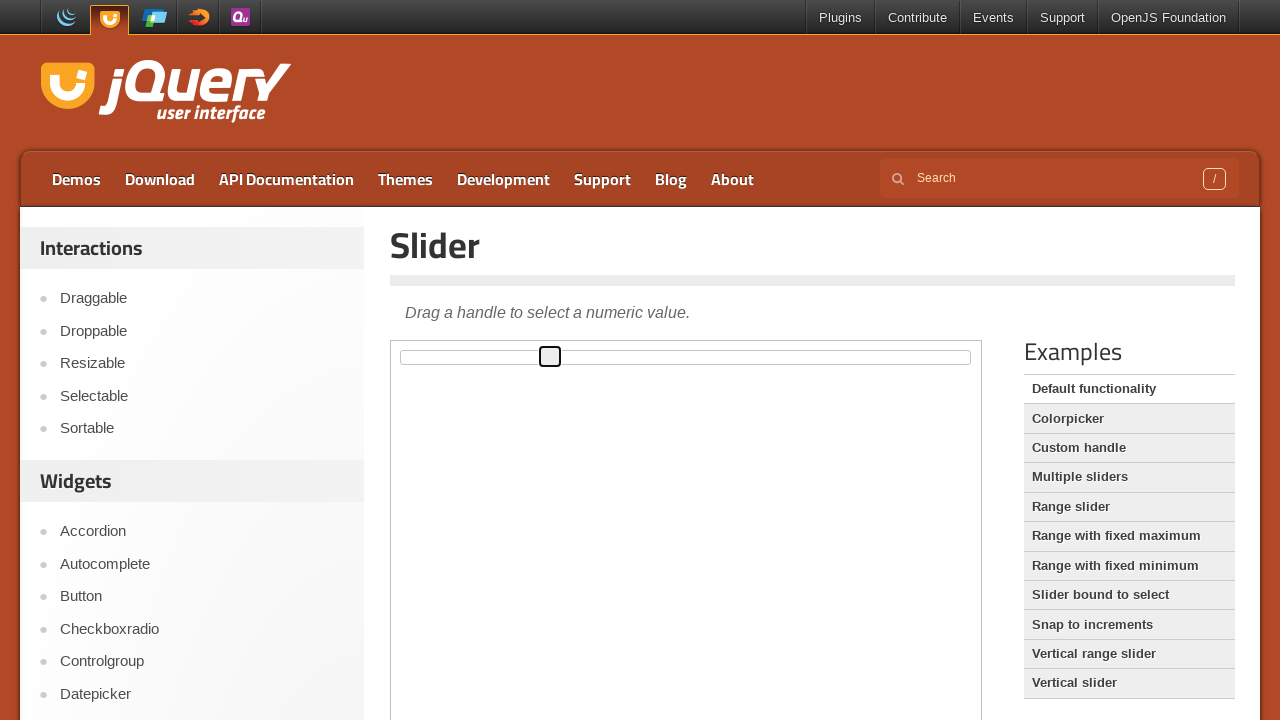

Pressed mouse button down on slider handle at (550, 357)
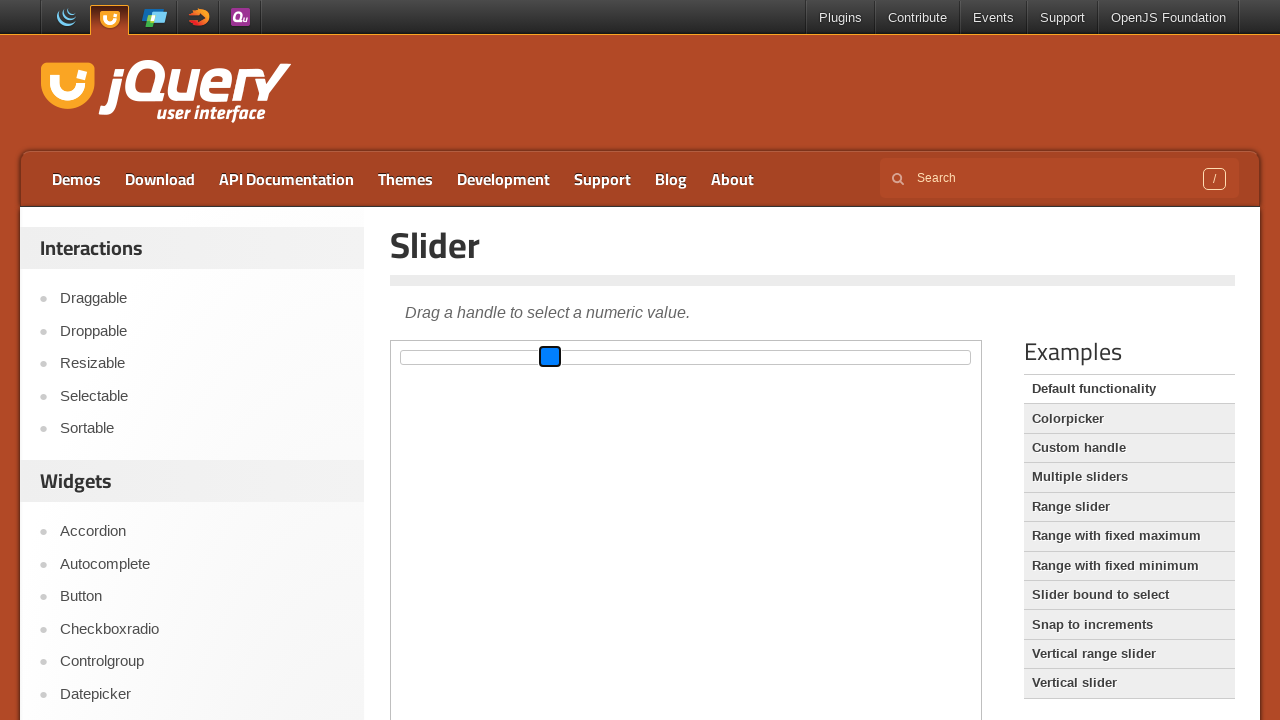

Moved mouse back to the left by 150 pixels at (402, 357)
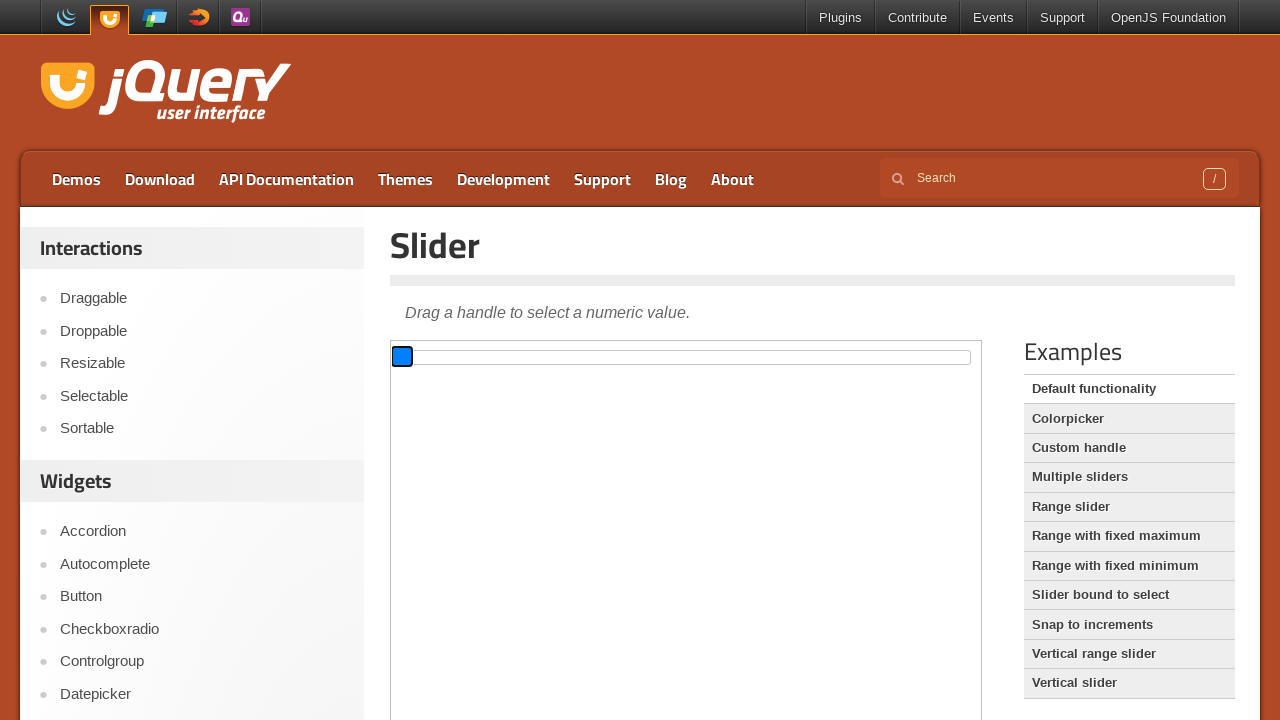

Released mouse button after dragging left at (402, 357)
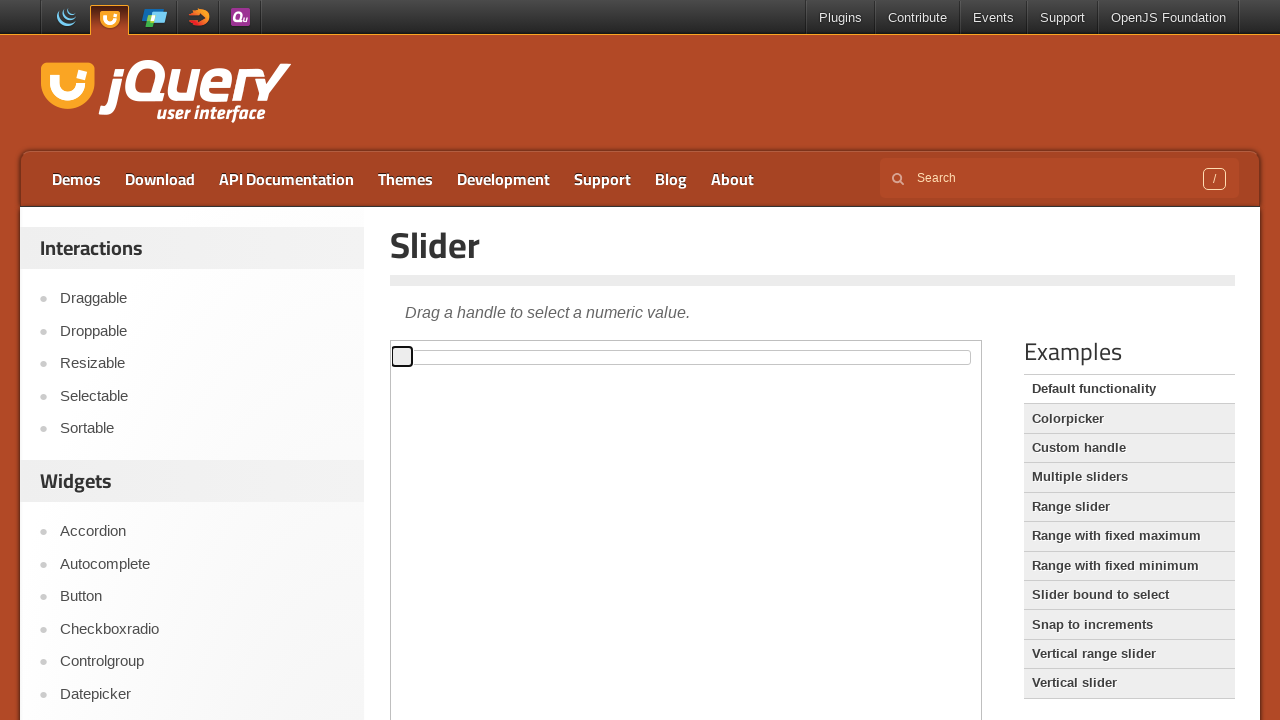

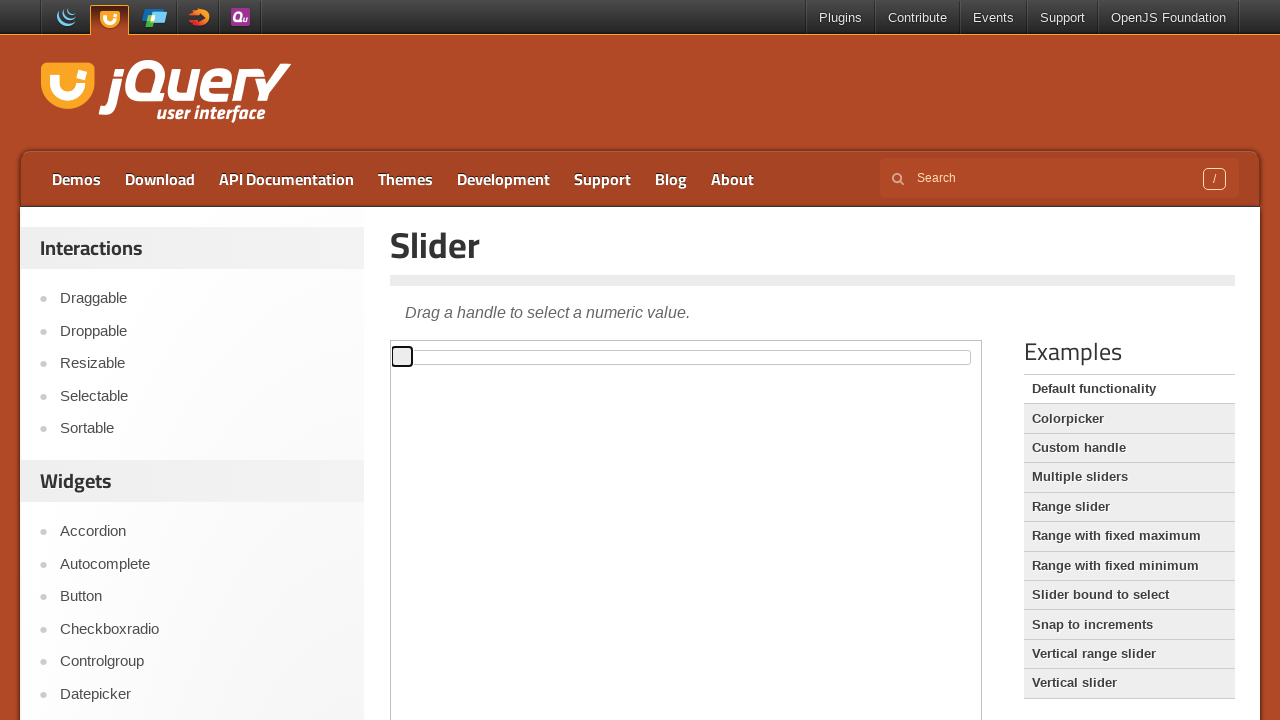